Tests password reset form validation by entering an invalid email format and verifying that the appropriate validation error message is displayed.

Starting URL: https://partner.cloudrein.com/reset-password

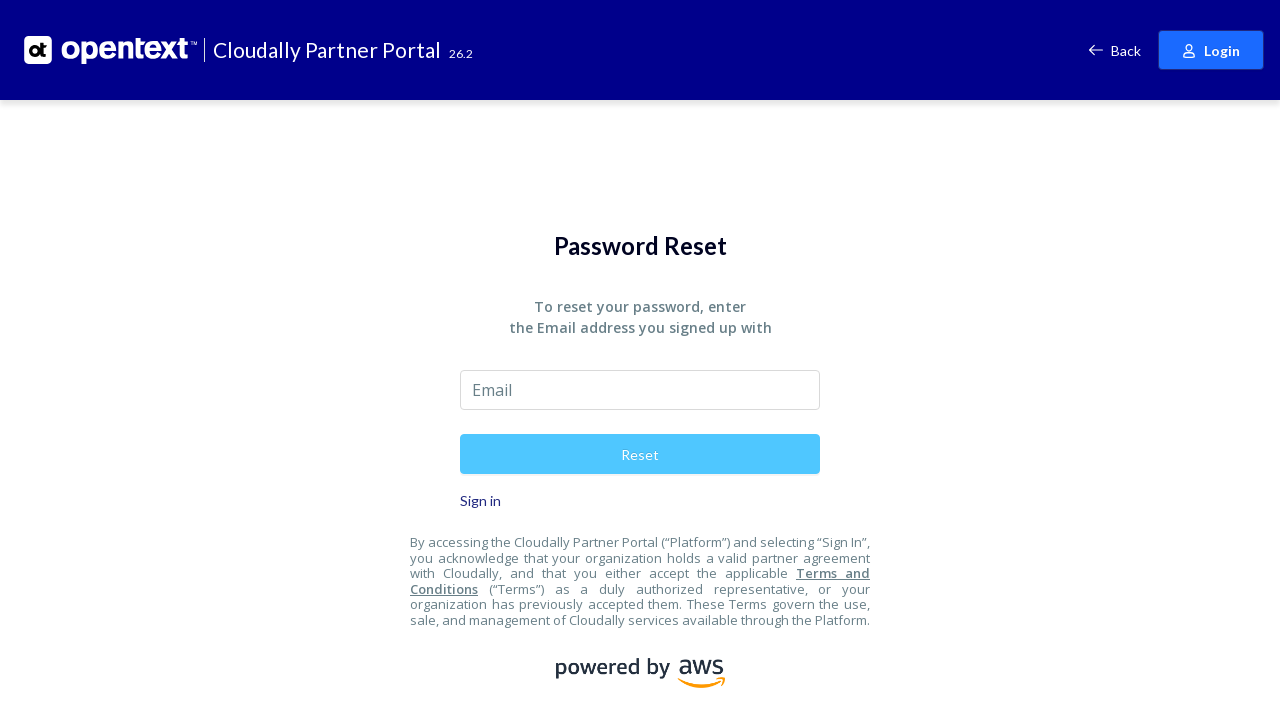

Clicked on the email input field at (640, 390) on input[placeholder='Email']
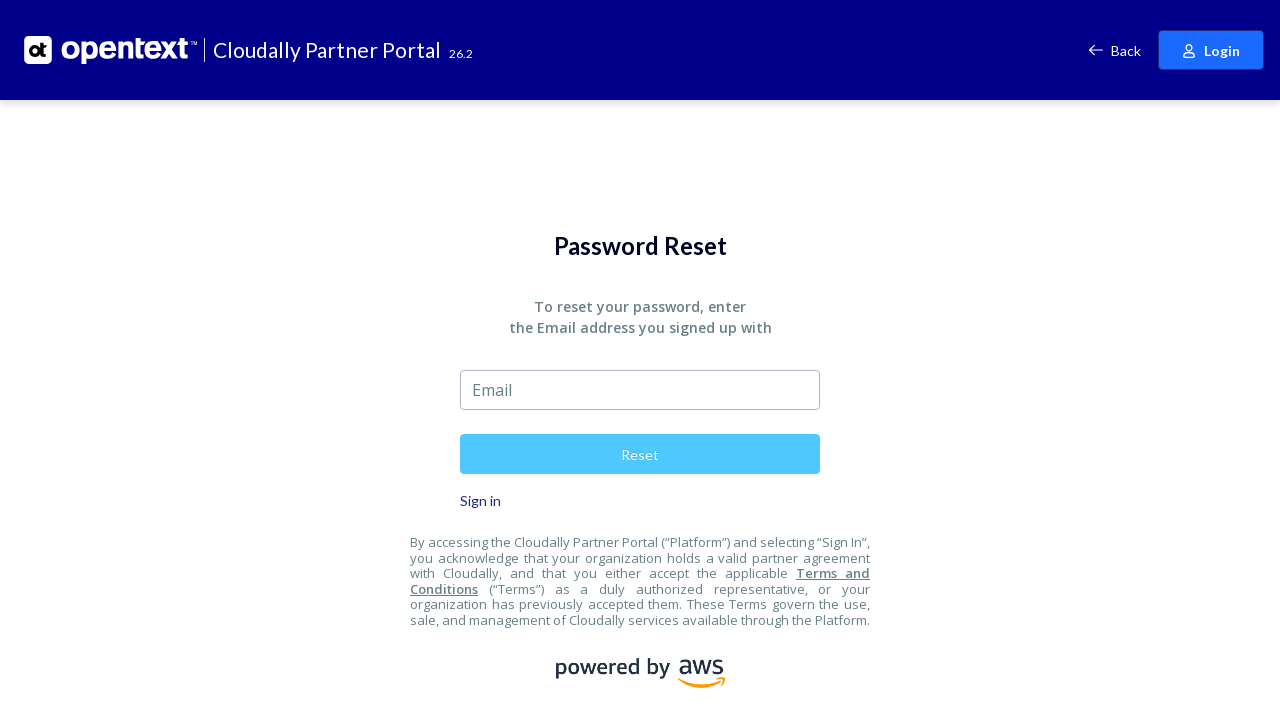

Cleared the email input field on input[placeholder='Email']
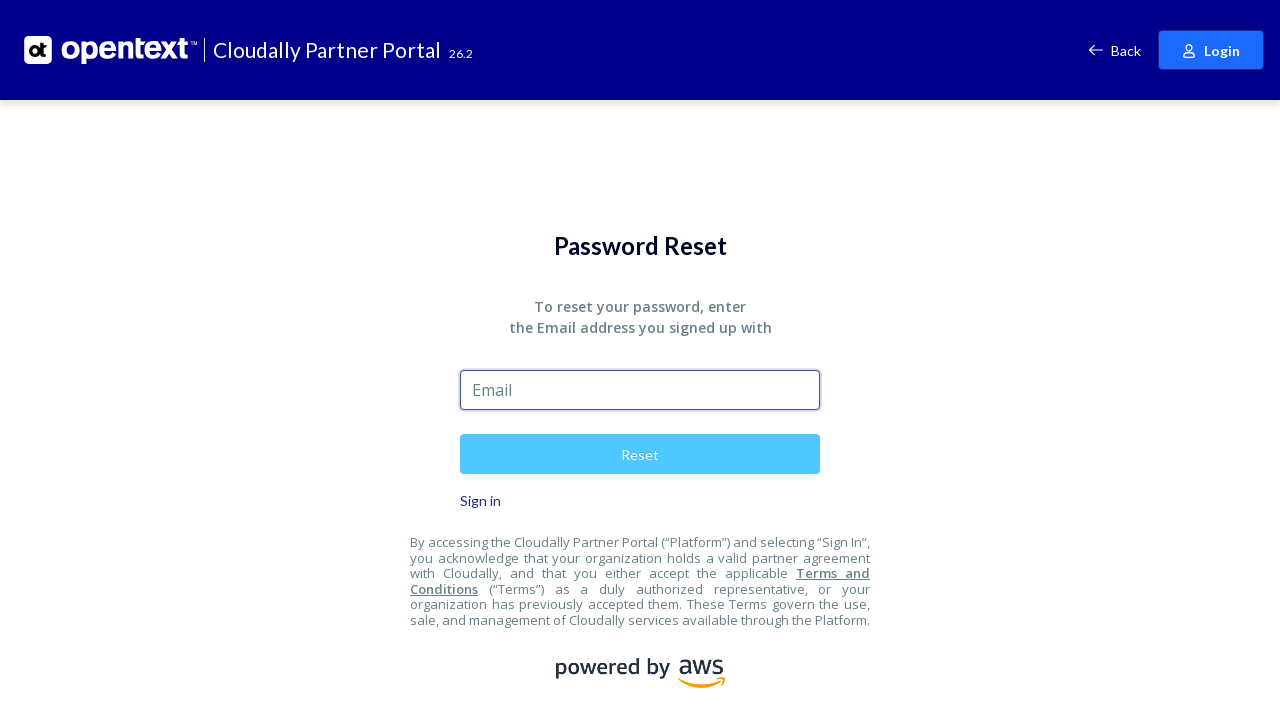

Entered invalid email format 'Andre3gmail' into the email field on input[placeholder='Email']
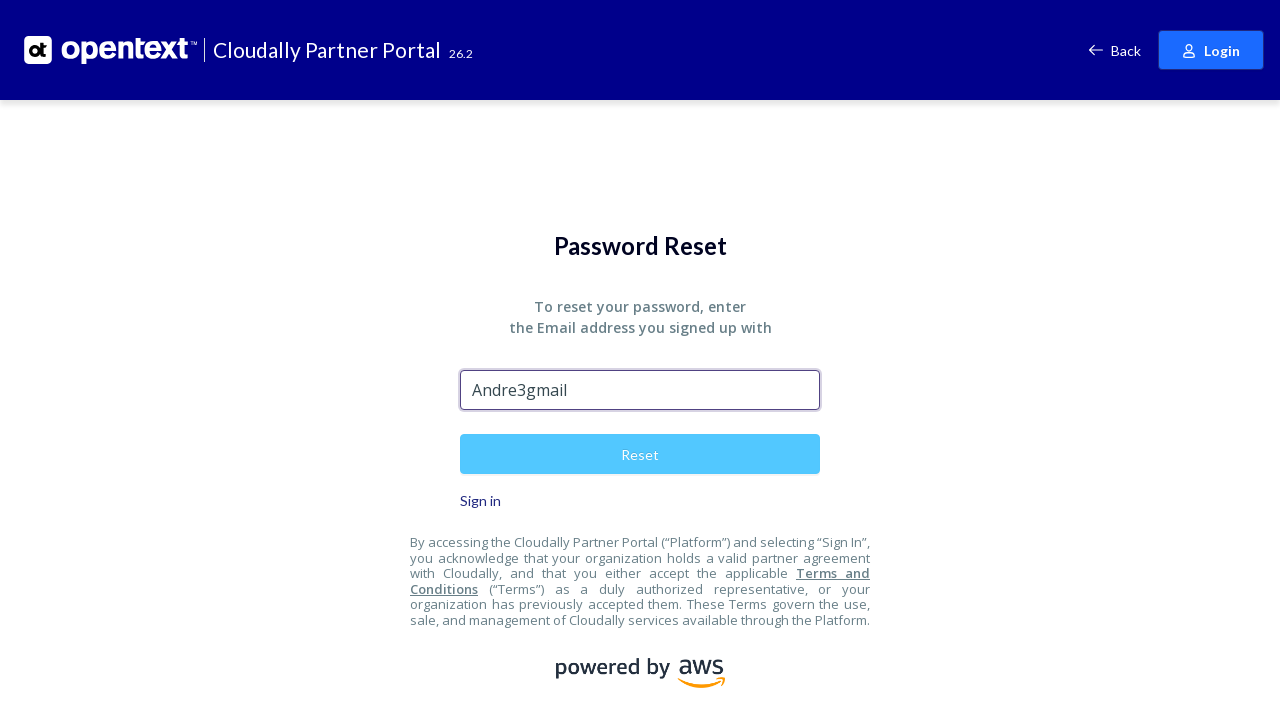

Validation error message appeared
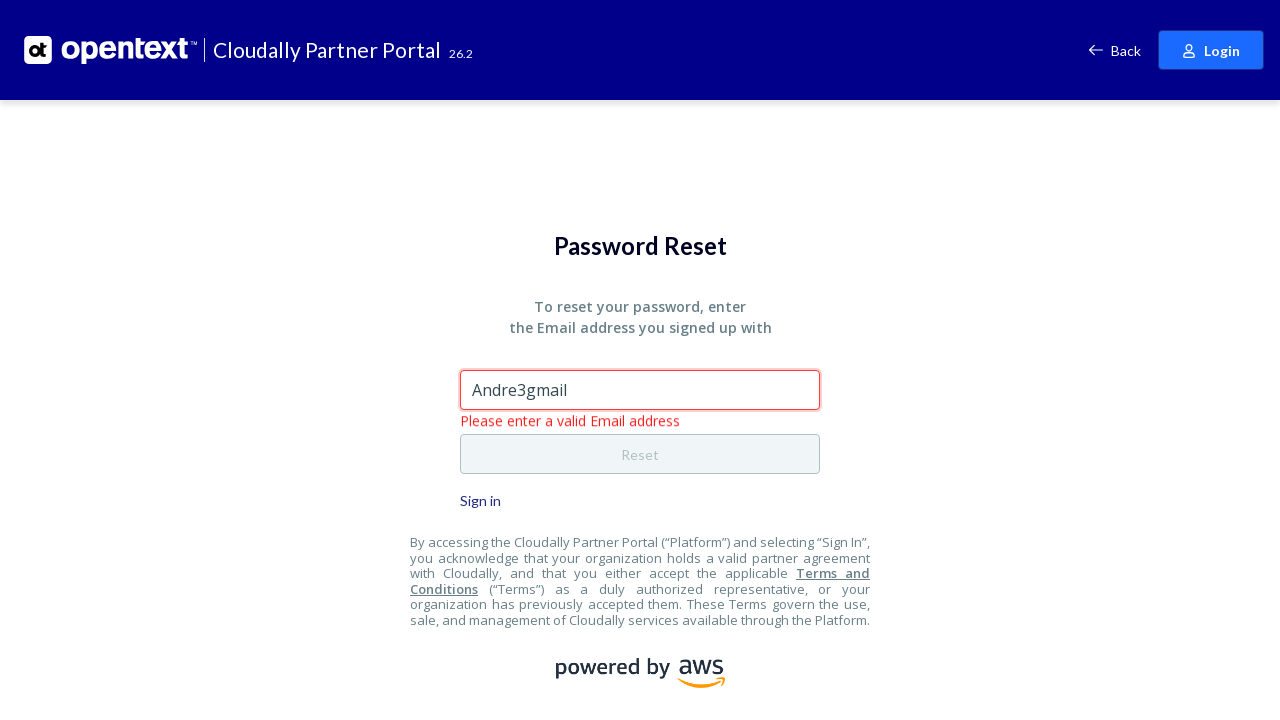

Verified that error message displays 'Please enter a valid Email address'
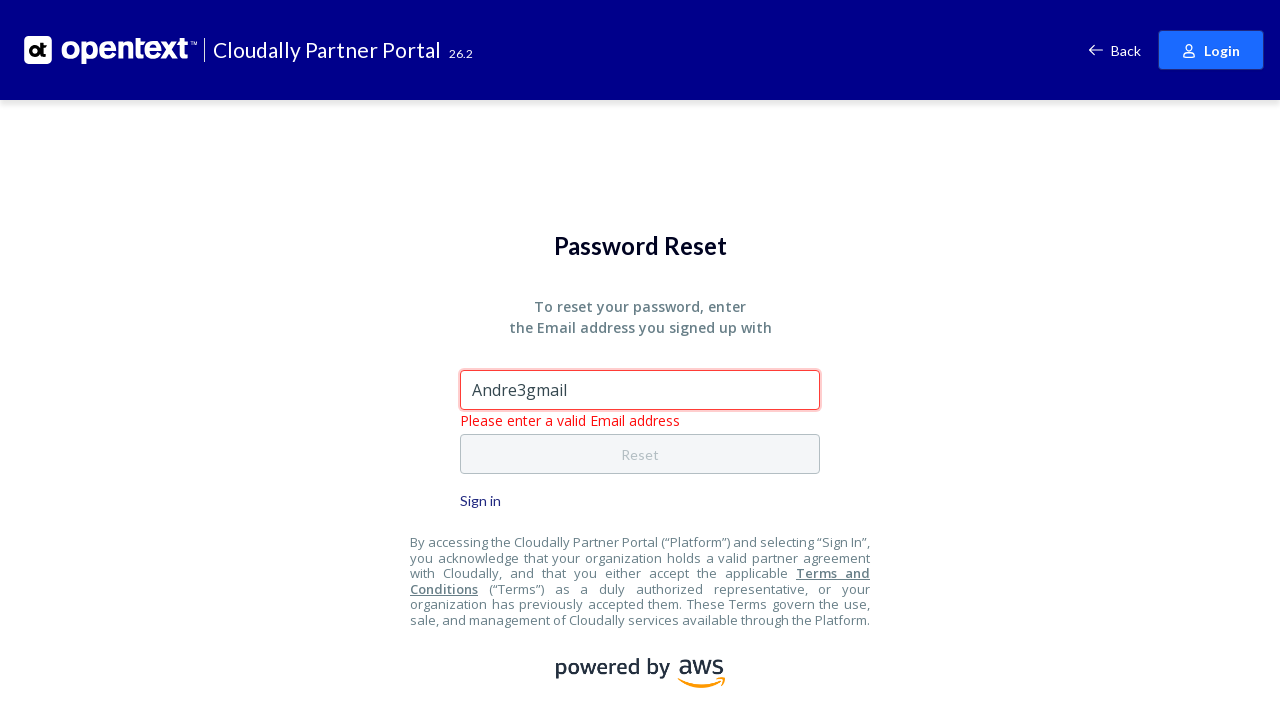

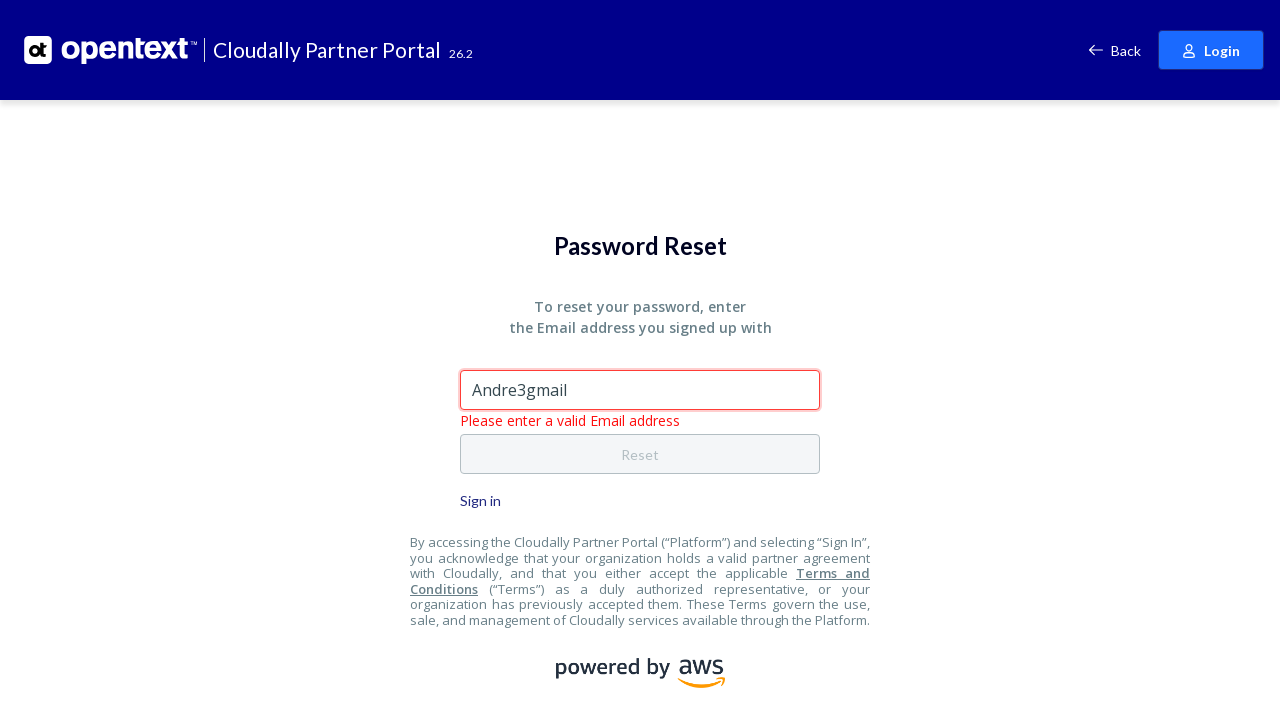